Tests infinite scroll functionality by navigating to the infinite scroll page and scrolling up and down multiple times

Starting URL: http://the-internet.herokuapp.com/

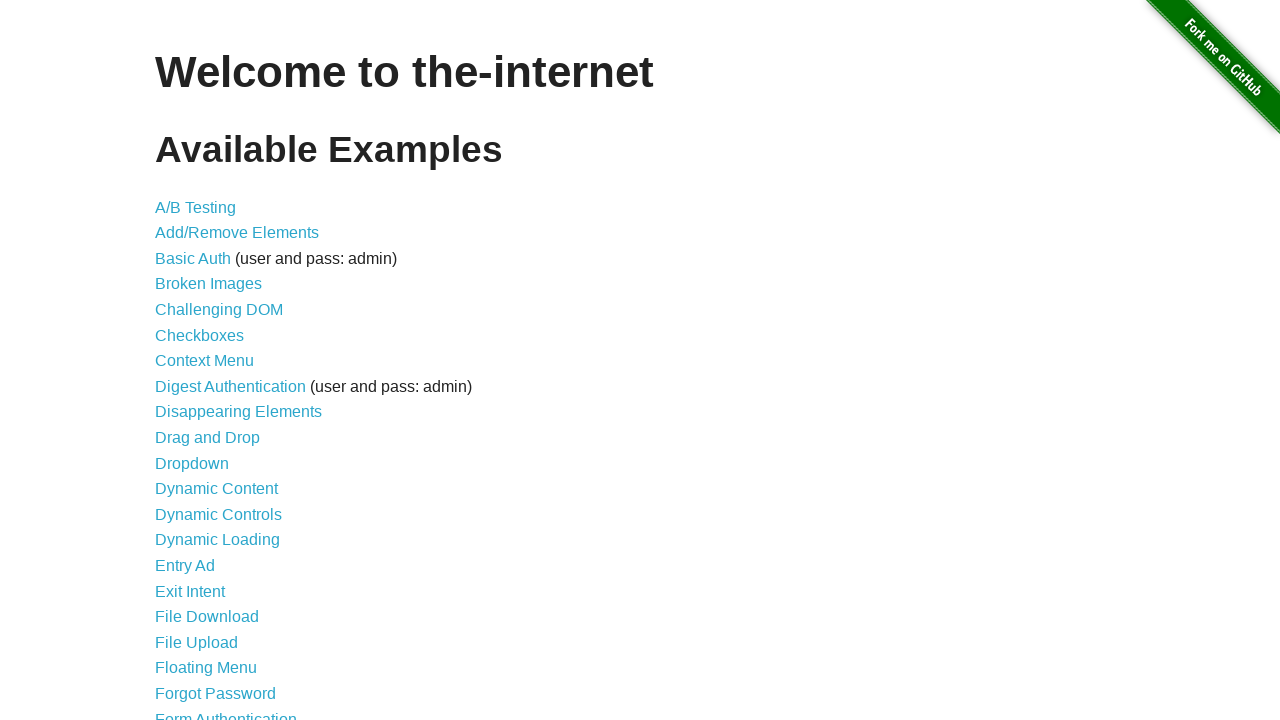

Clicked on Infinite Scroll link at (201, 360) on text=Infinite Scroll
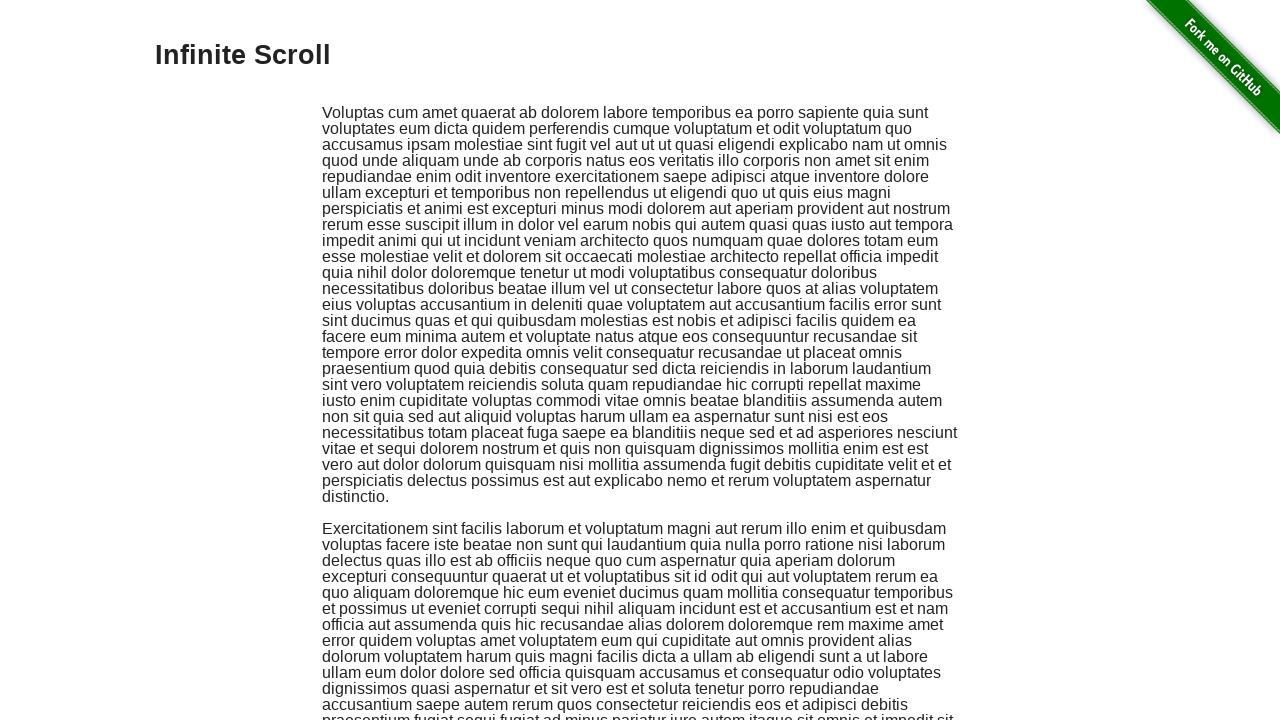

Scrolled to bottom of page
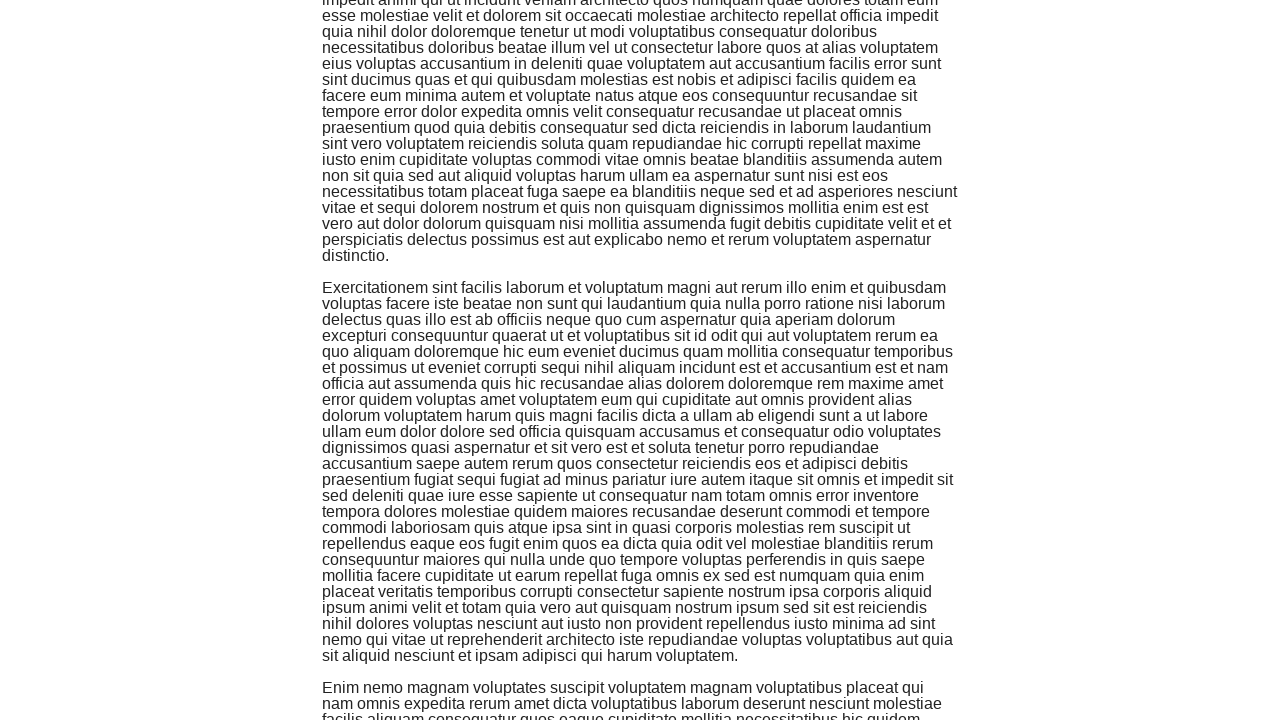

Waited 3 seconds for content to load
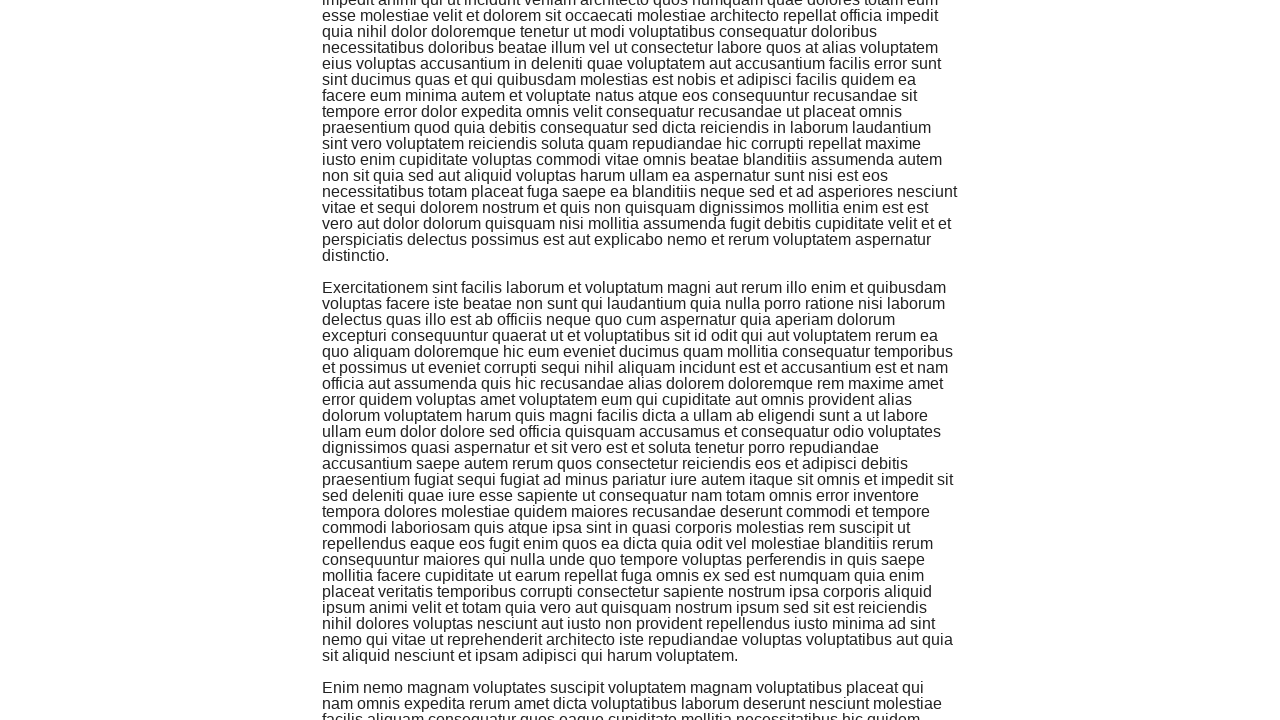

Scrolled back up
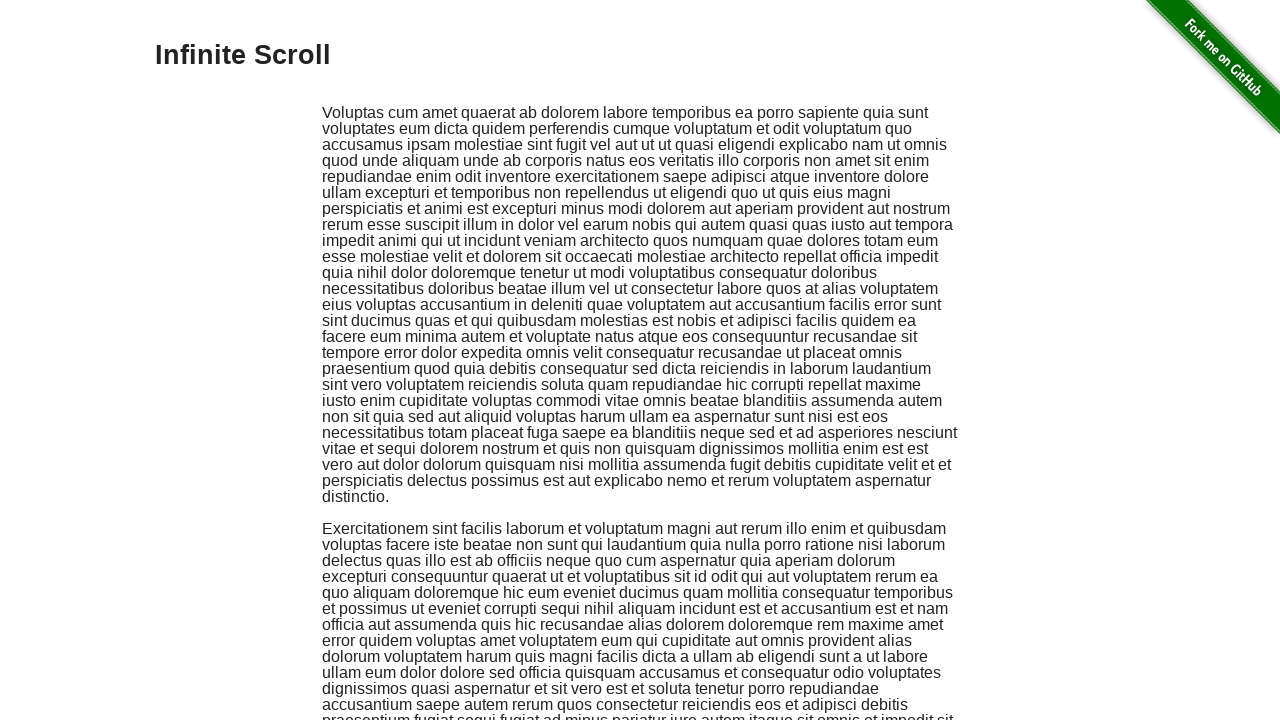

Waited 2 seconds after scrolling up
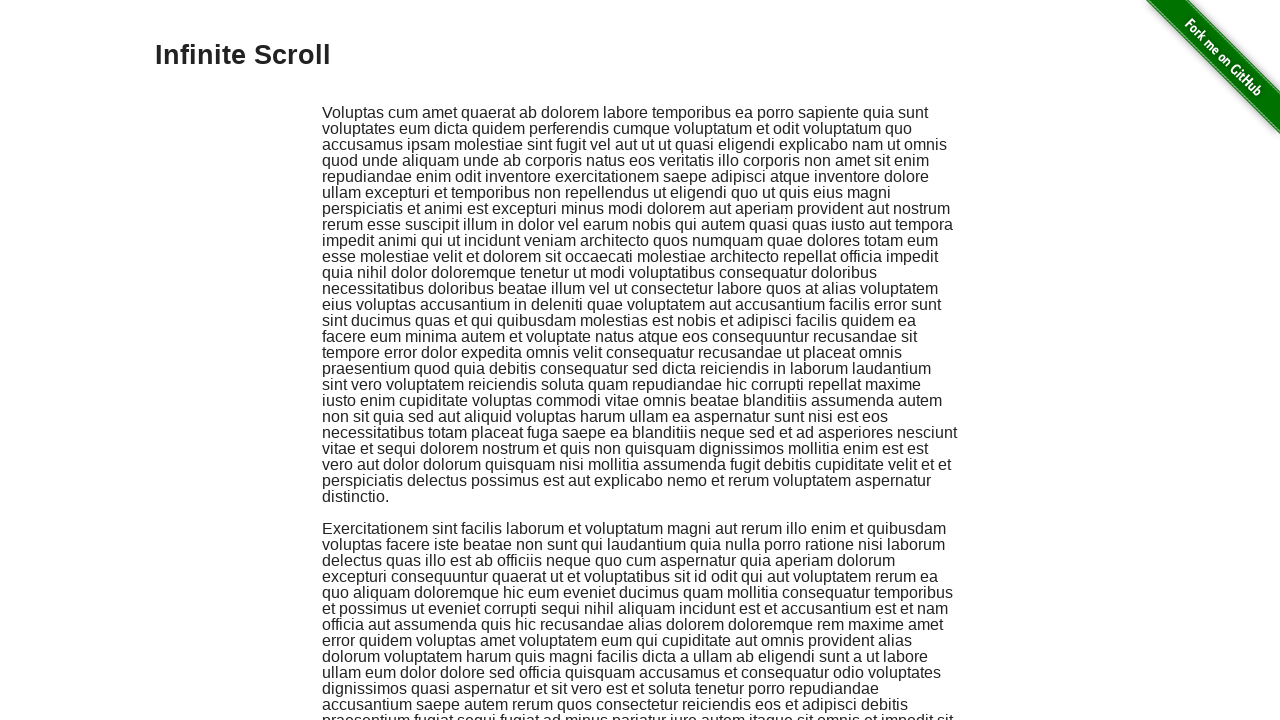

Scrolled to bottom again
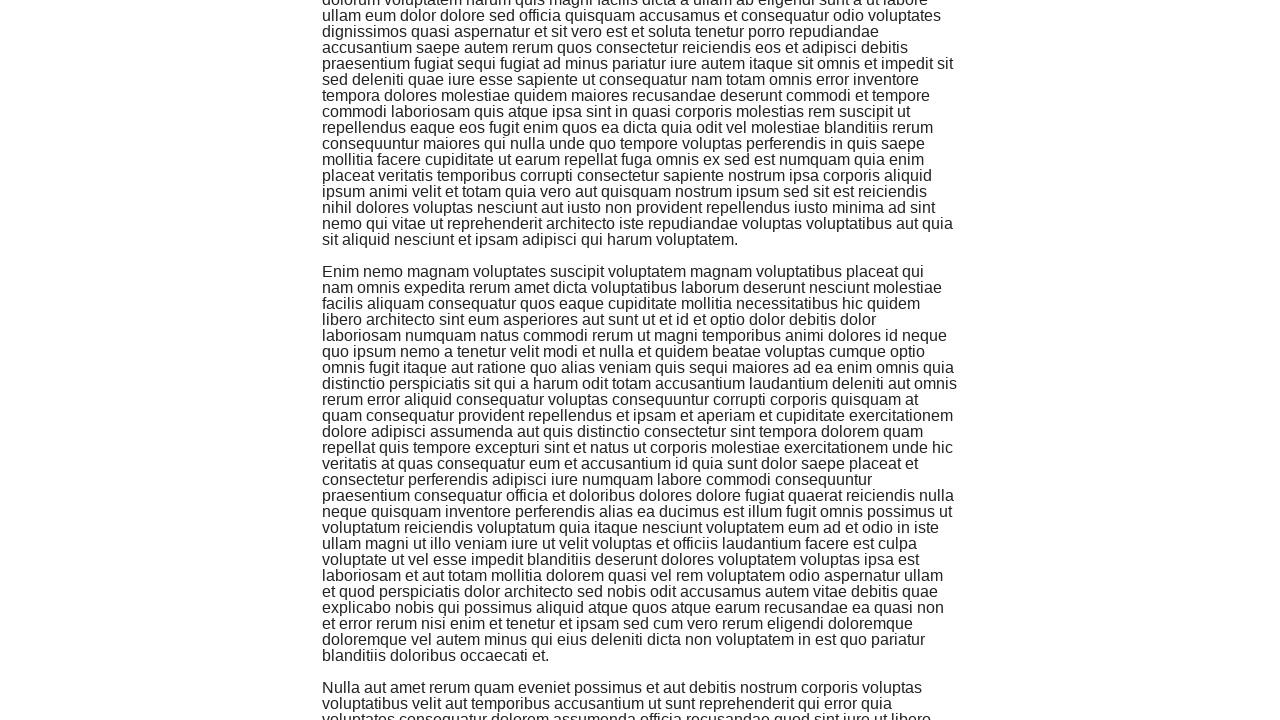

Waited 2 seconds for content to load
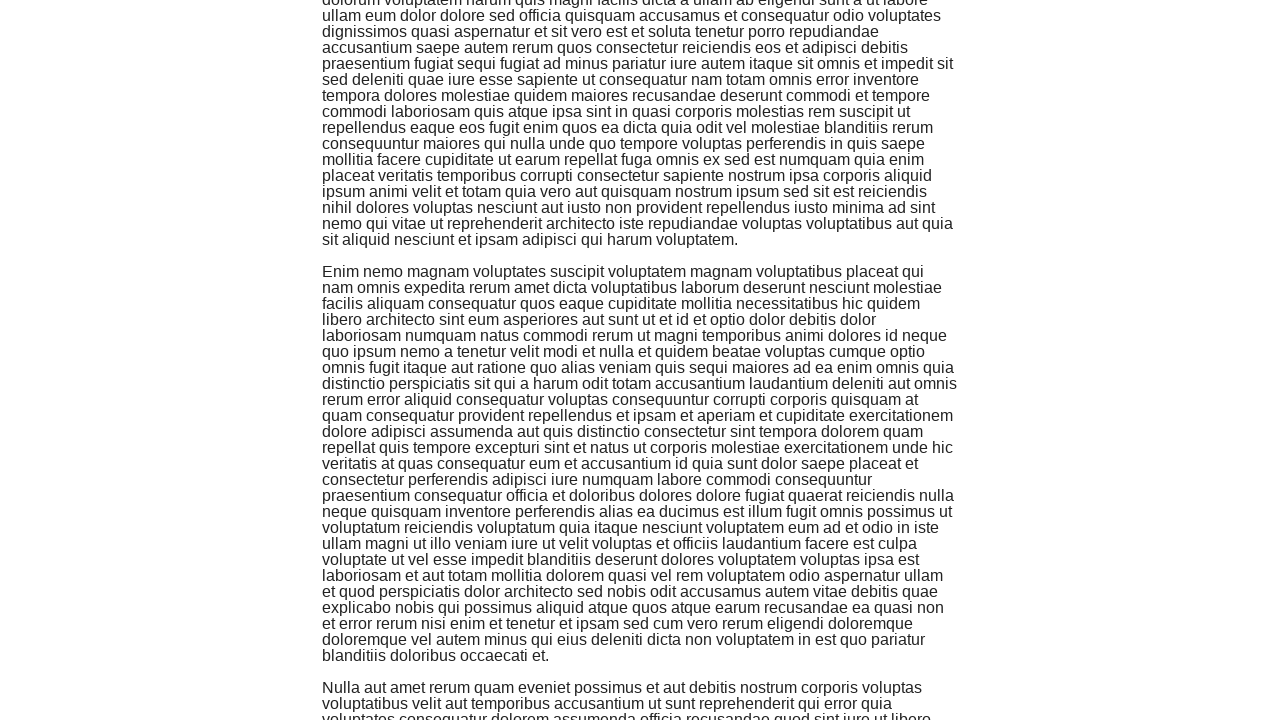

Scrolled back up again
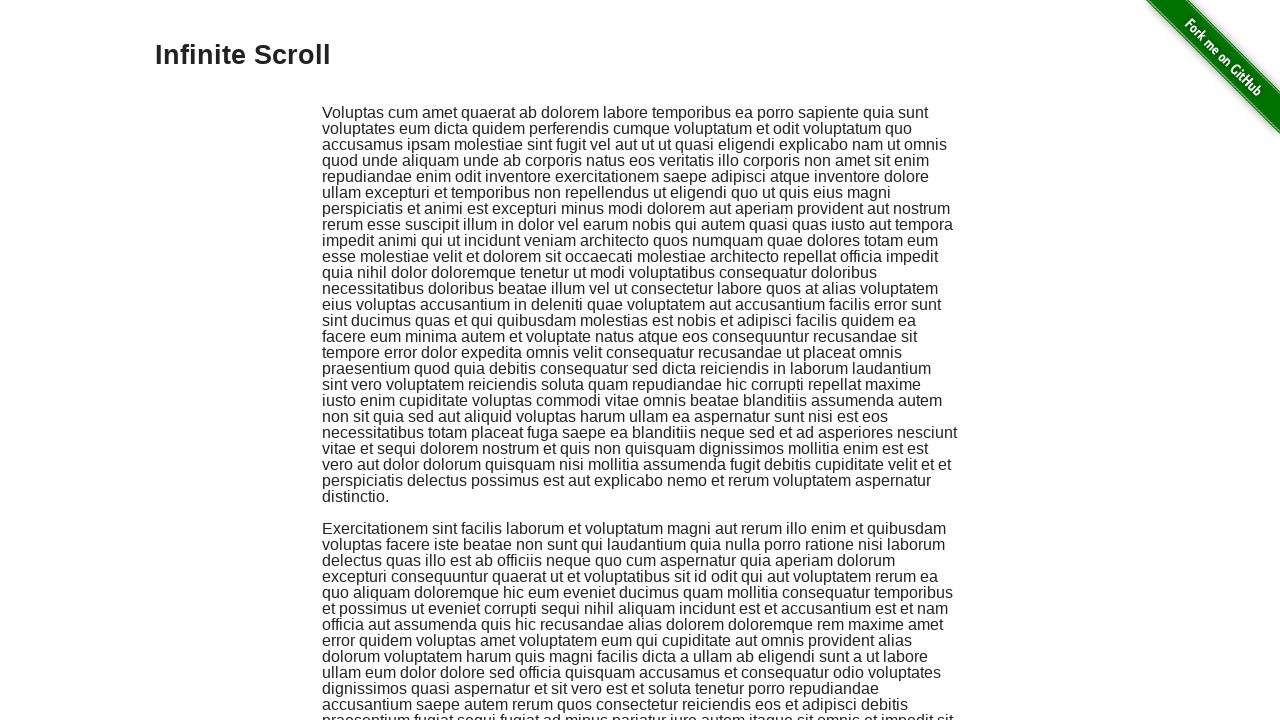

Verified Infinite Scroll page heading is present
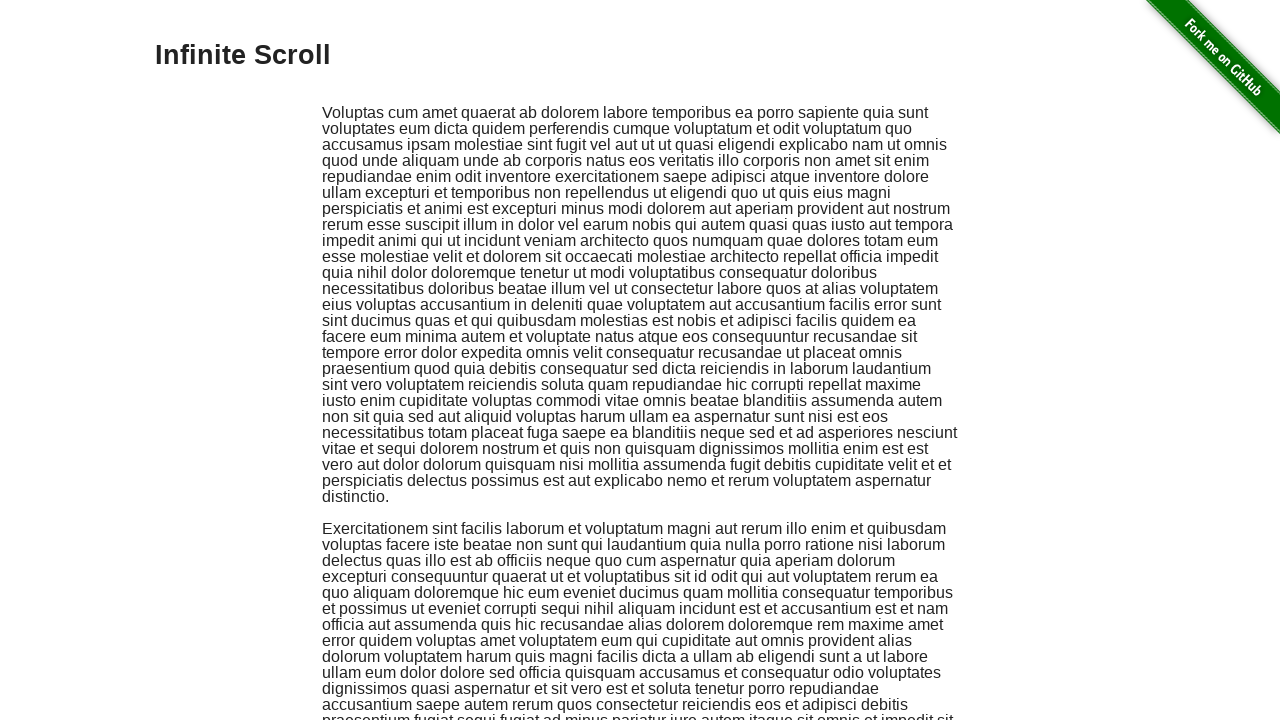

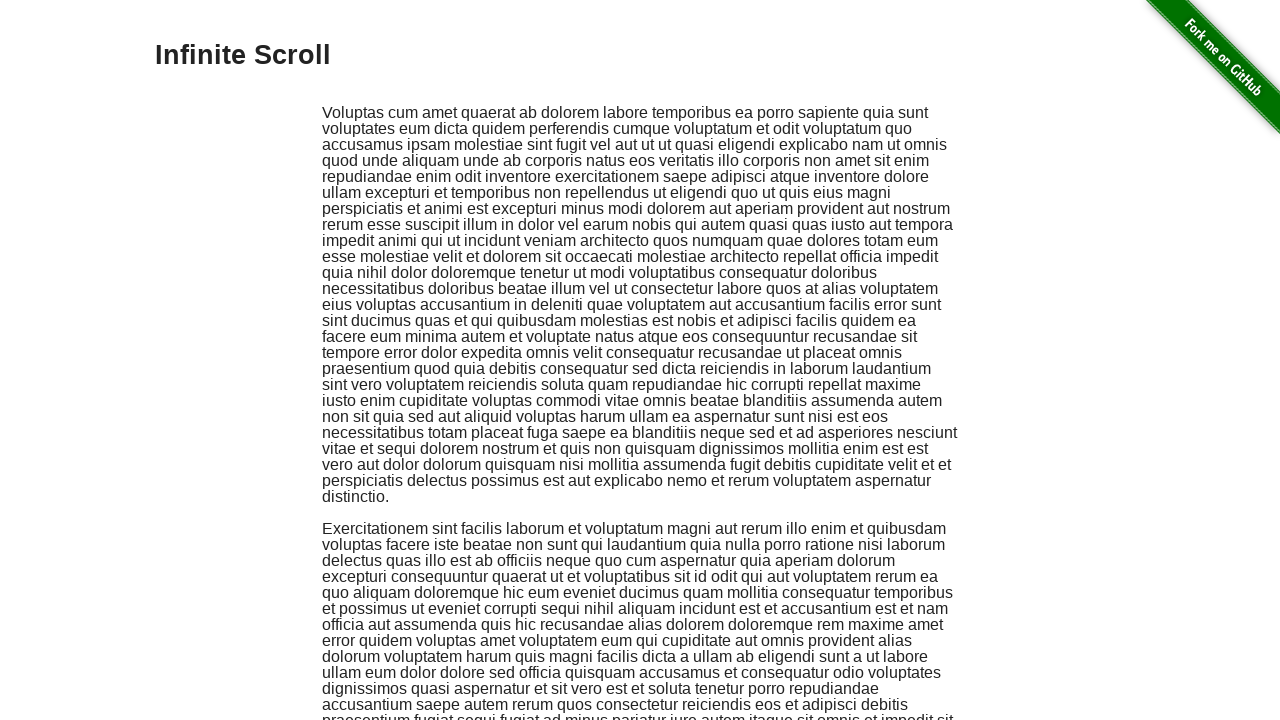